Tests hover functionality by hovering over an avatar image and verifying that the caption/additional information appears on the page.

Starting URL: http://the-internet.herokuapp.com/hovers

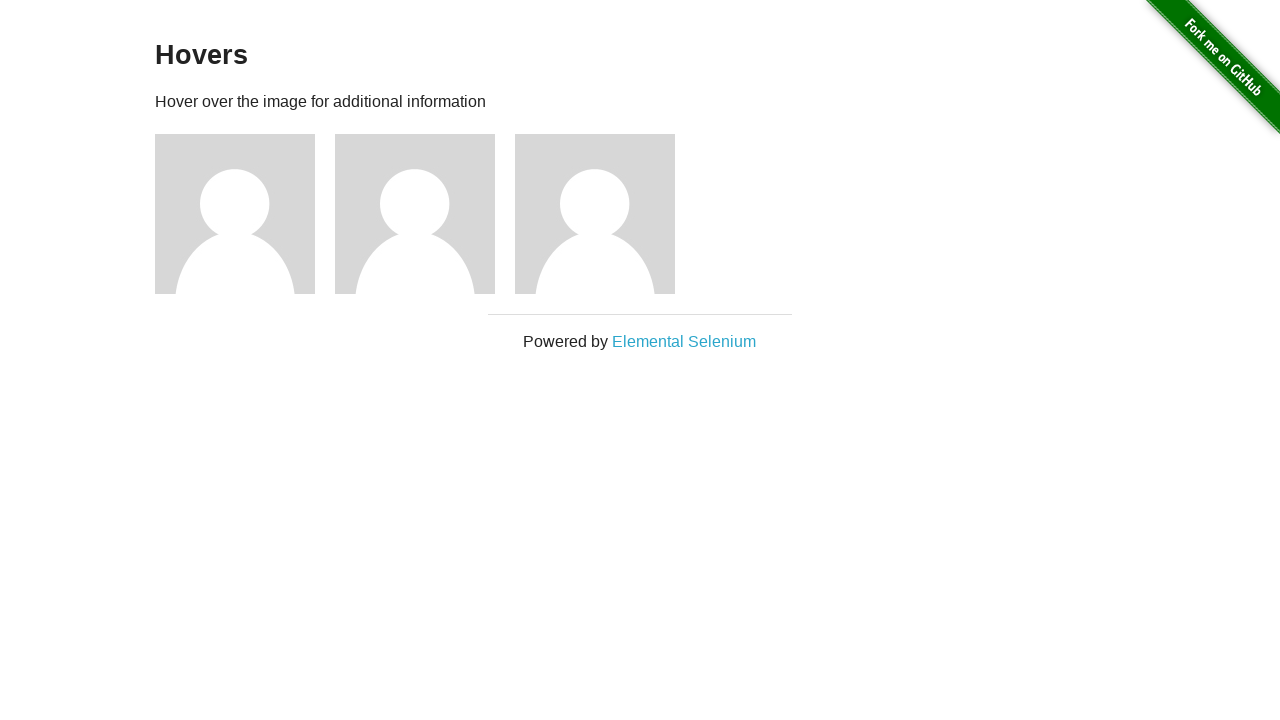

Located the first avatar figure element
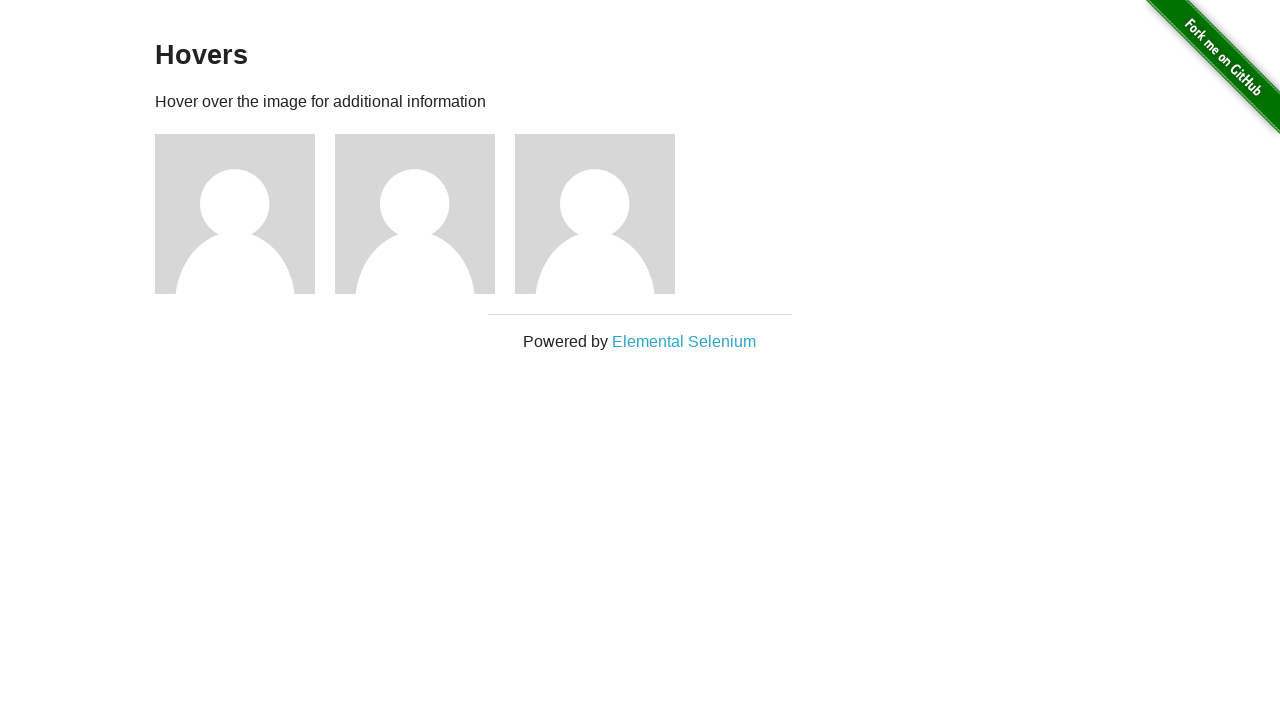

Hovered over the avatar image at (245, 214) on .figure >> nth=0
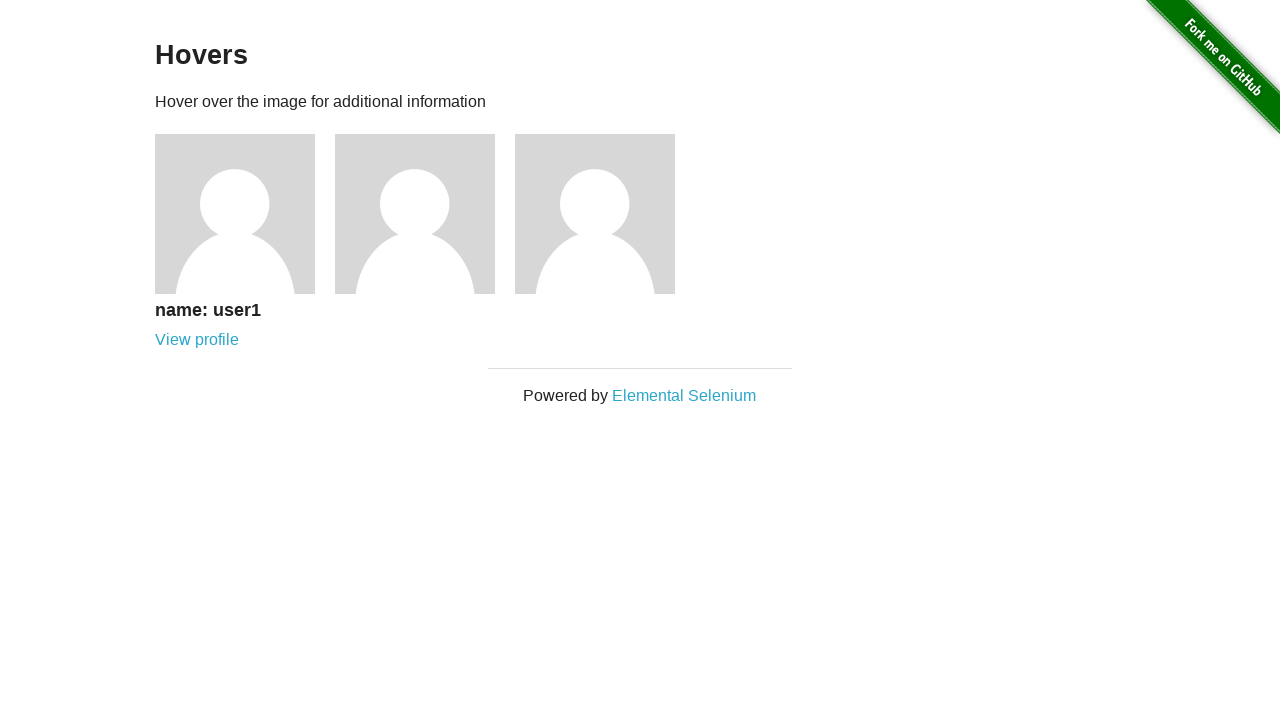

Caption/additional information appeared and is now visible
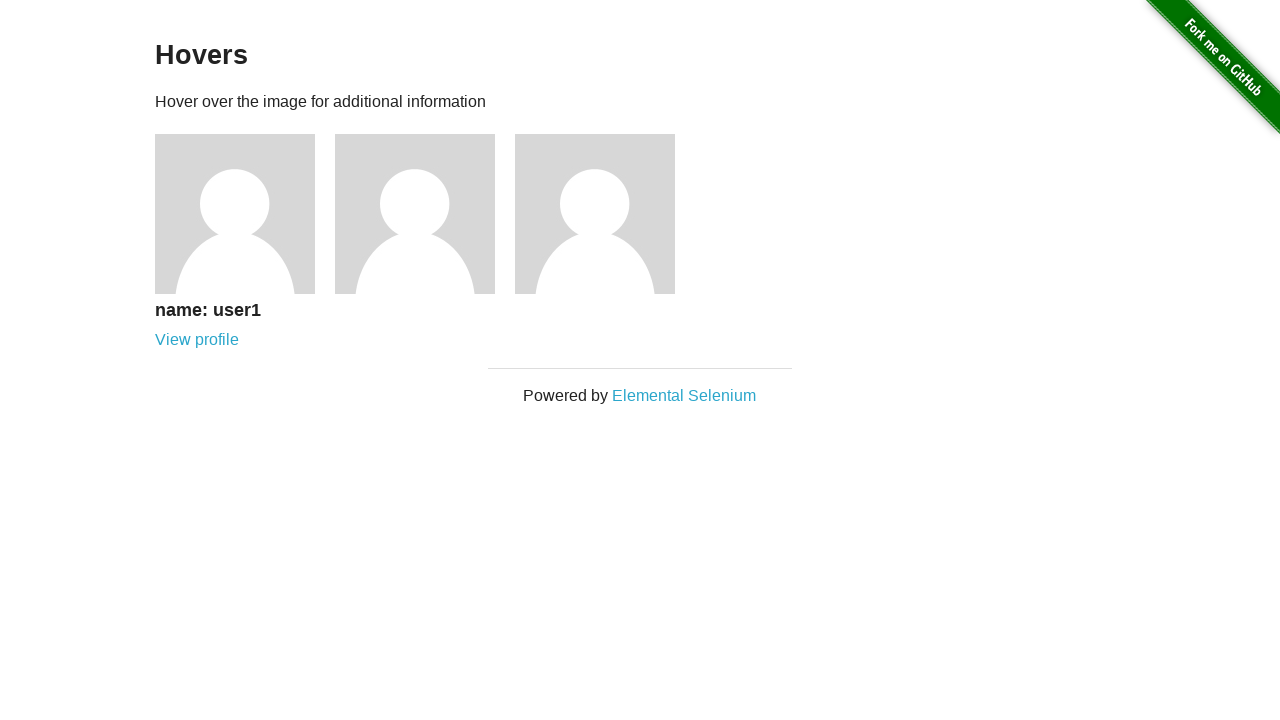

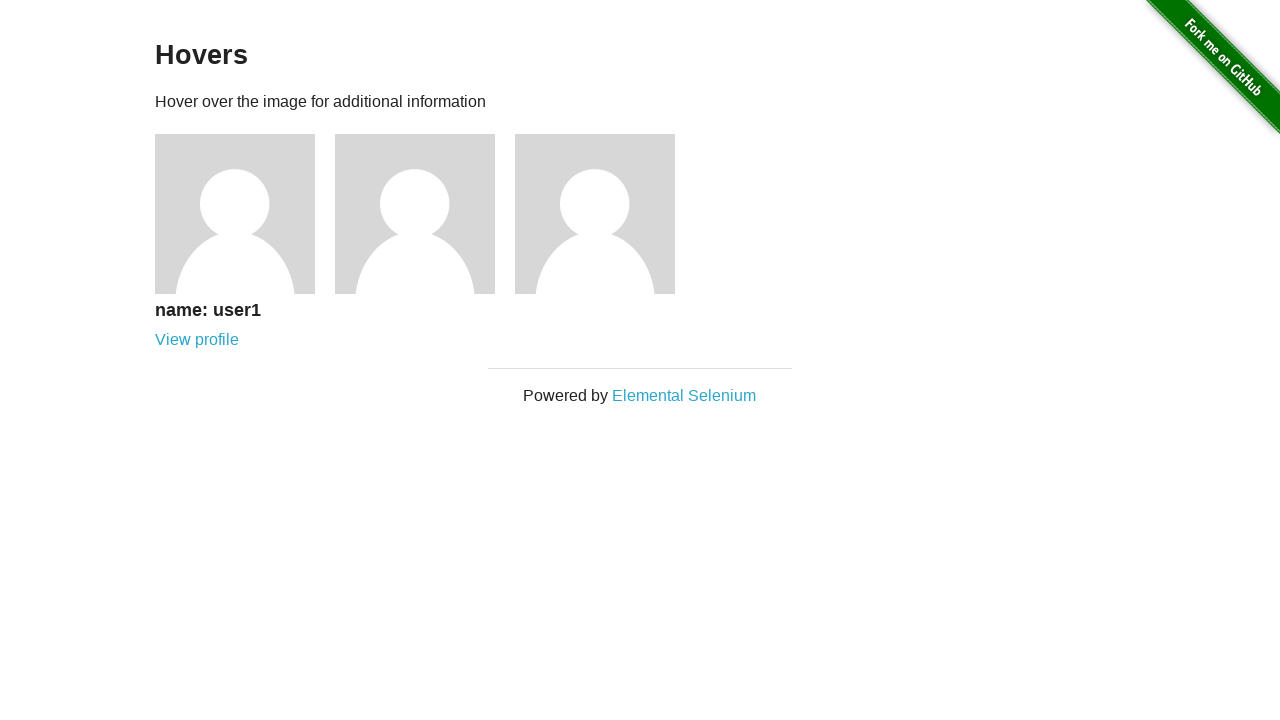